Navigates to YouTube's trending page and waits for the video content container to load

Starting URL: https://www.youtube.com/feed/trending

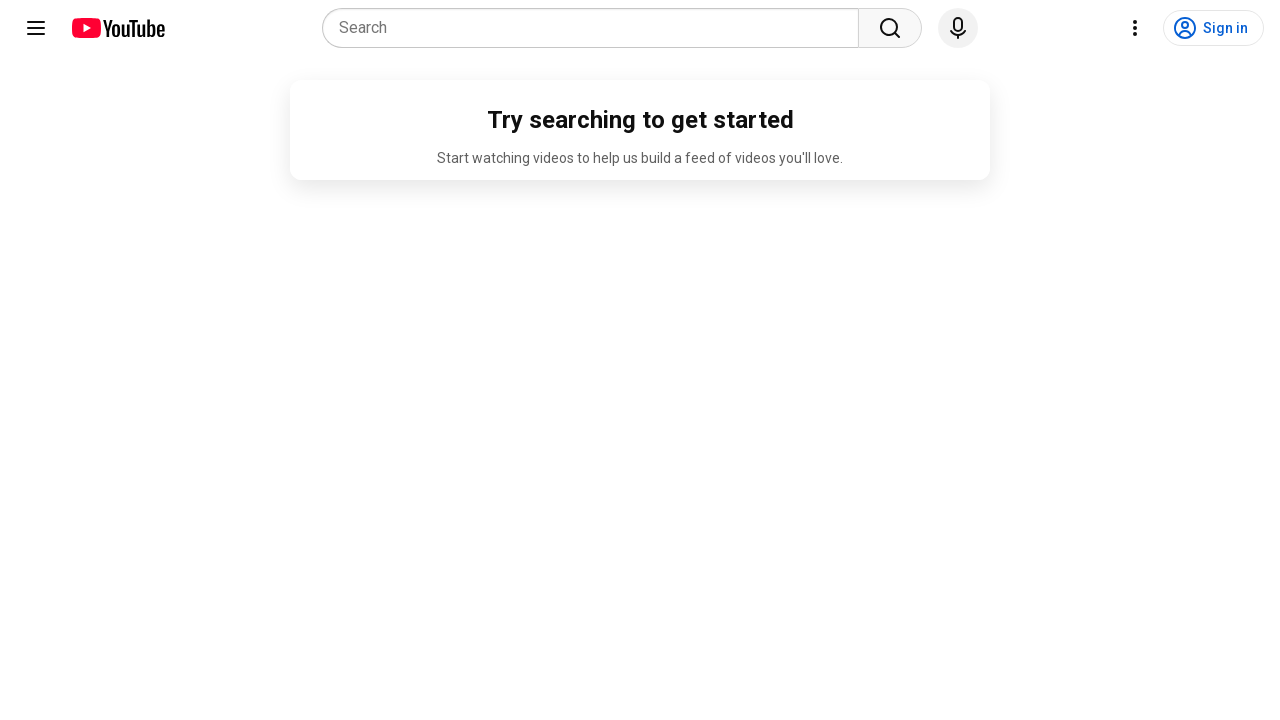

Navigated to YouTube trending page
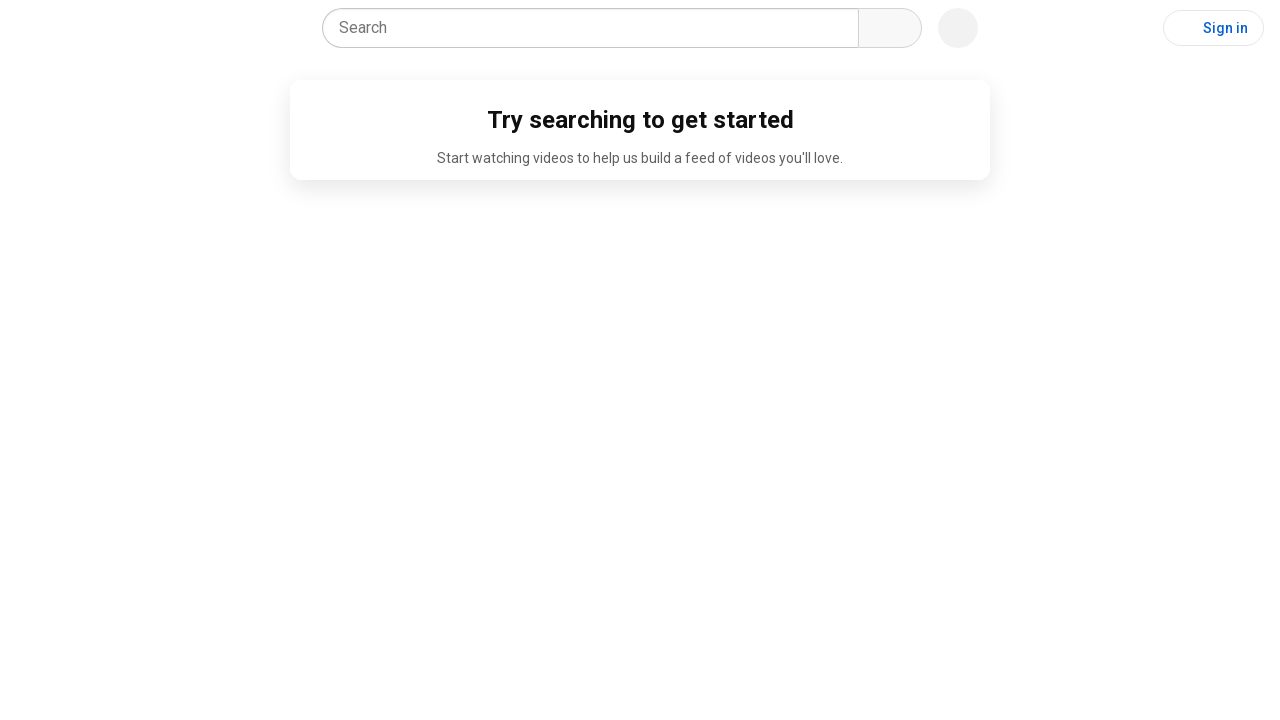

Video content container loaded
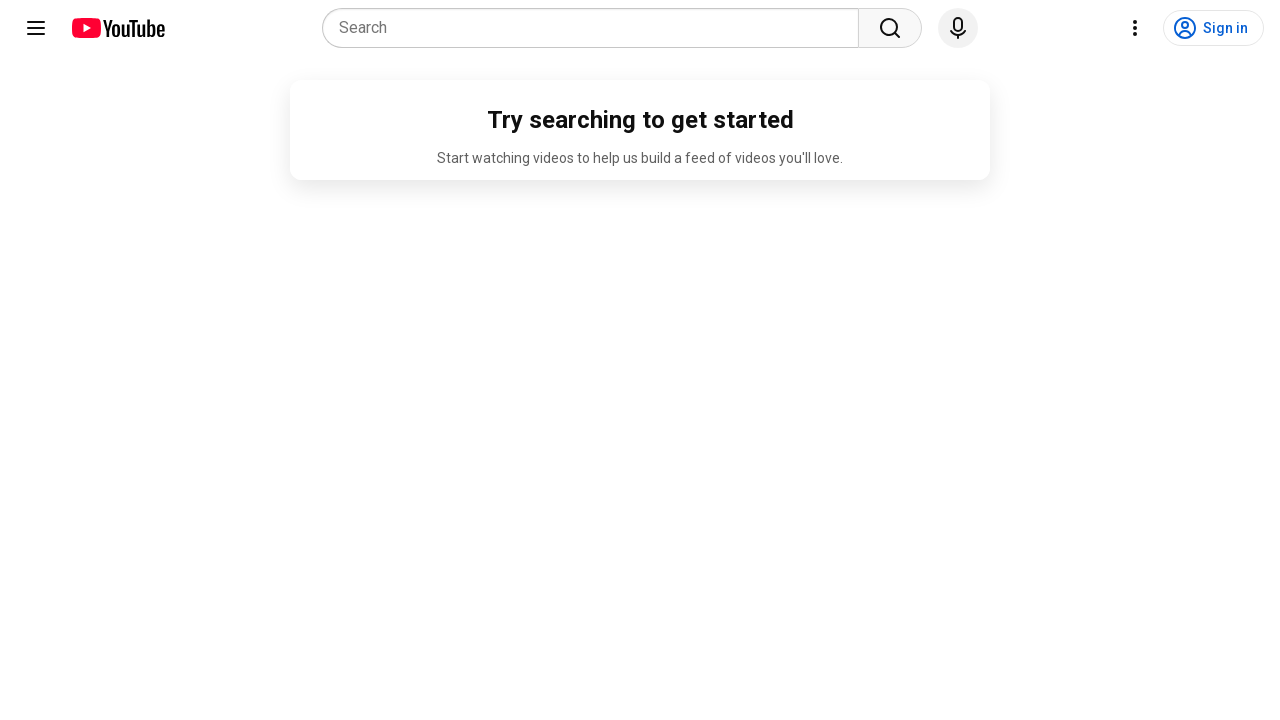

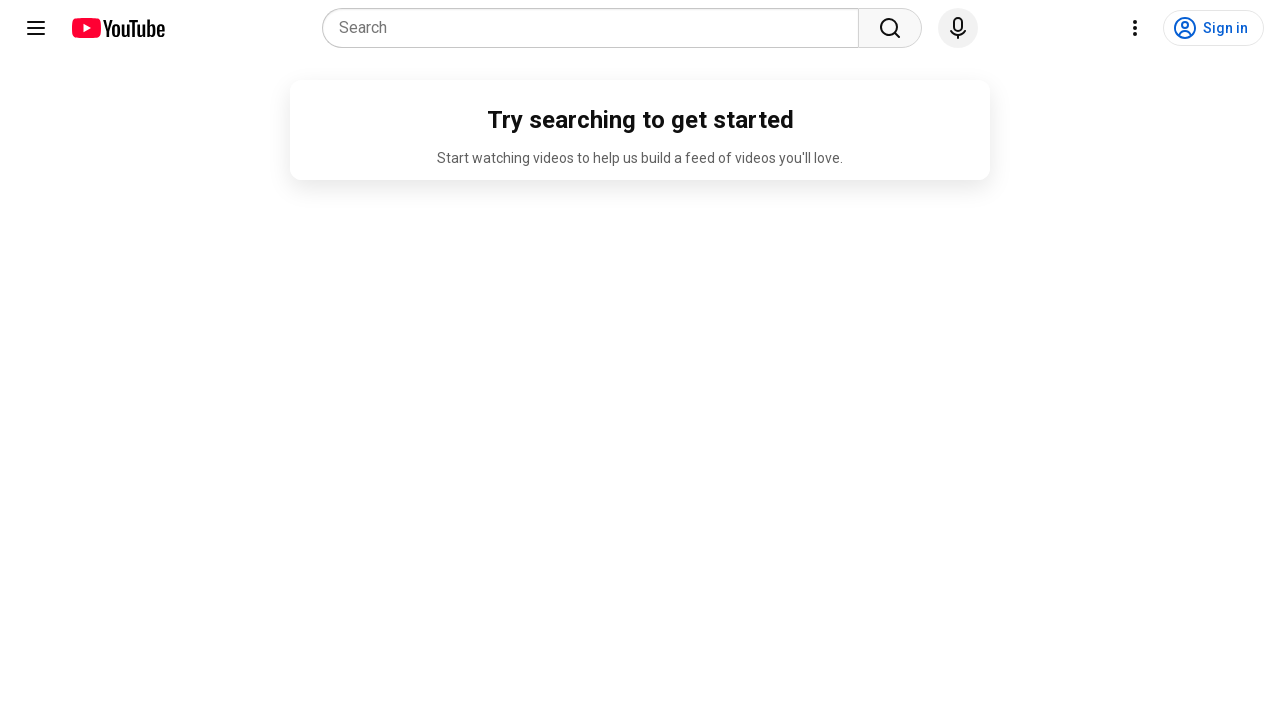